Tests browser alert handling by clicking alert and confirm buttons and verifying the alert dialogs appear

Starting URL: https://rahulshettyacademy.com/AutomationPractice/

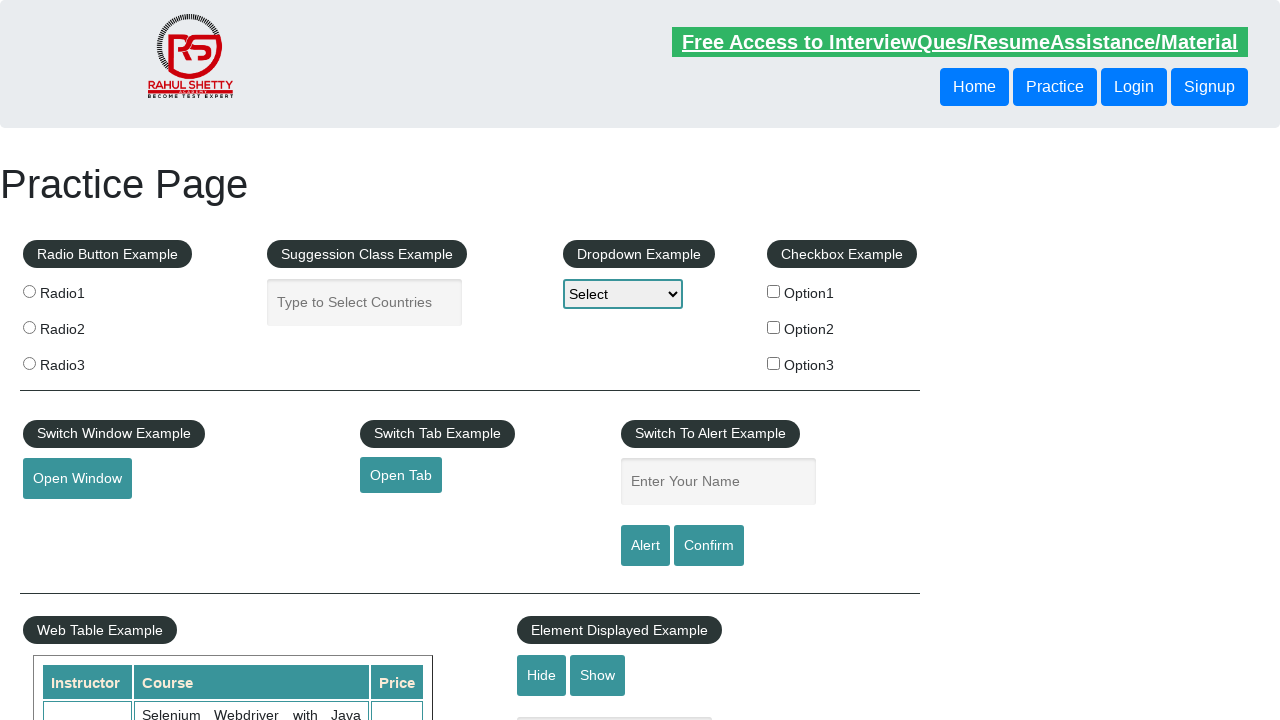

Set up dialog handler to accept all alerts and confirm dialogs
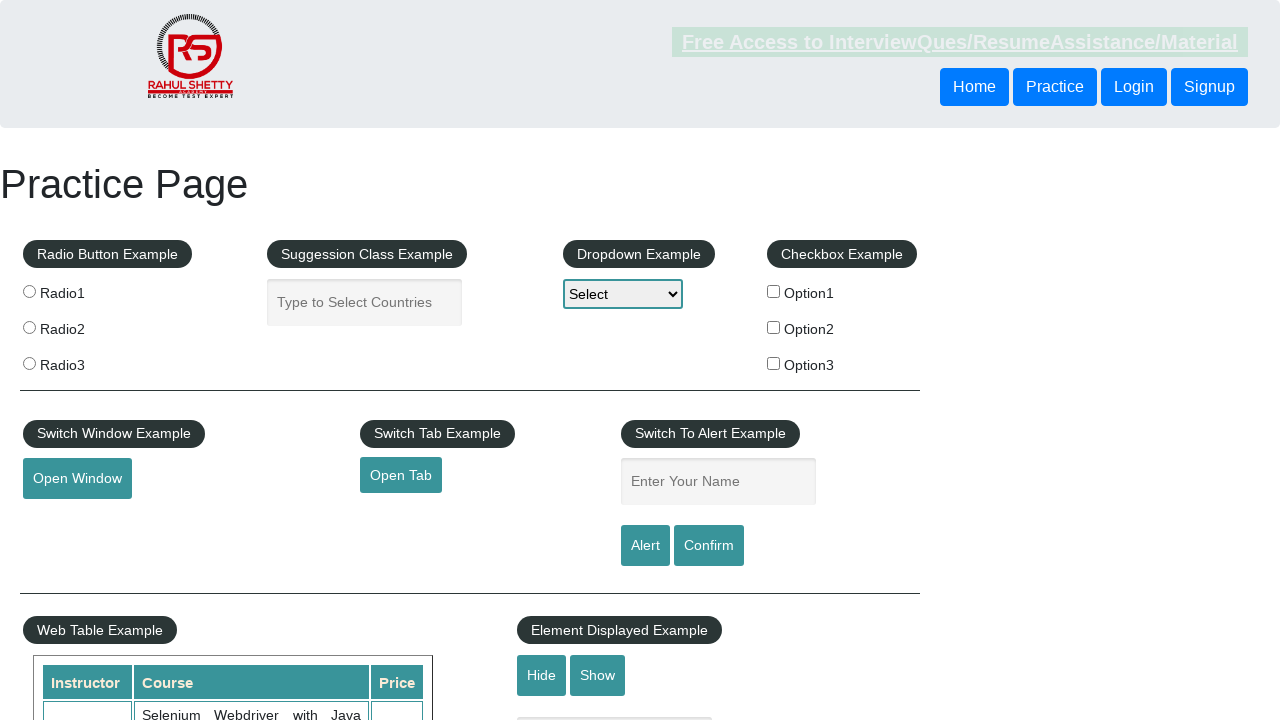

Clicked alert button to trigger alert dialog at (645, 546) on #alertbtn
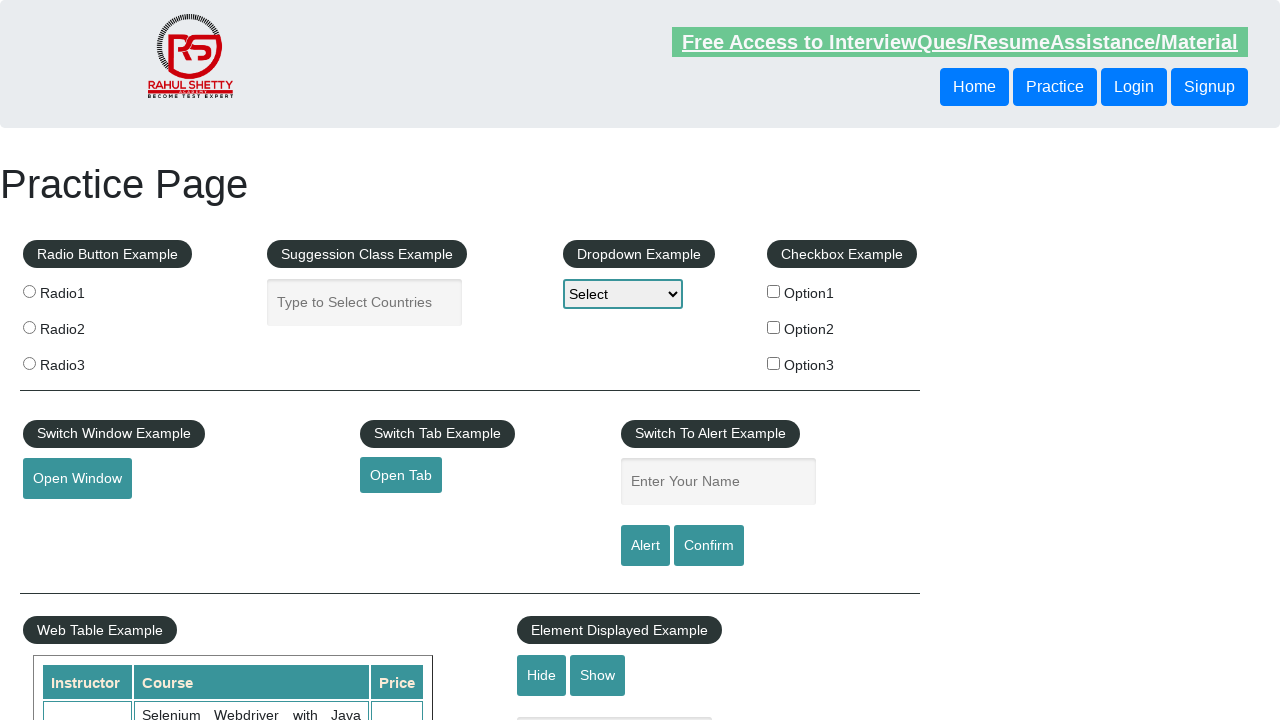

Waited 500ms for alert to be processed
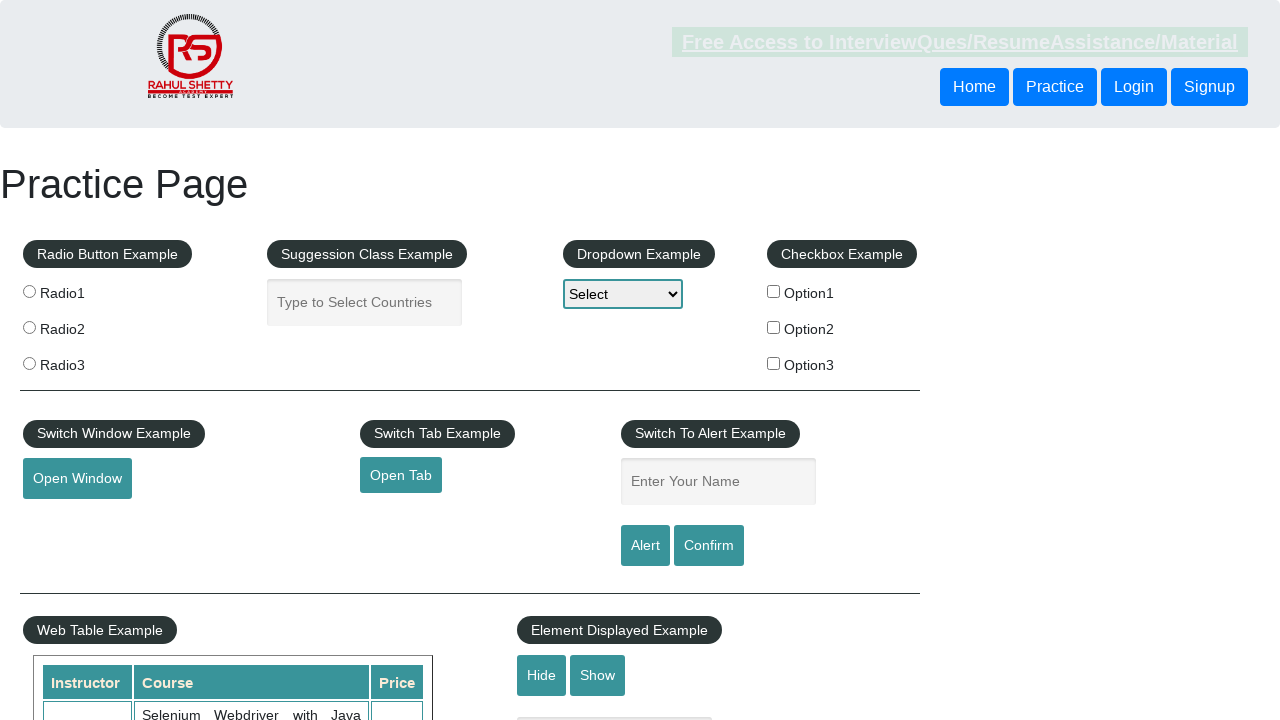

Clicked confirm button to trigger confirm dialog at (709, 546) on #confirmbtn
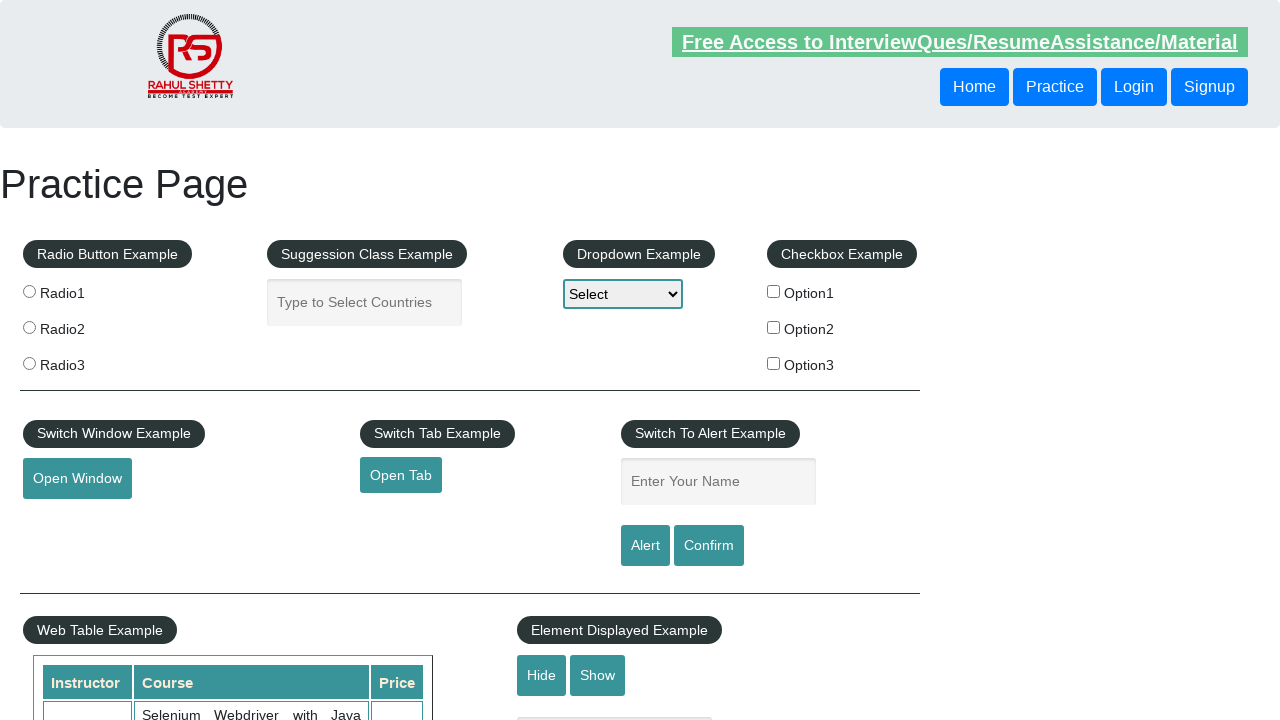

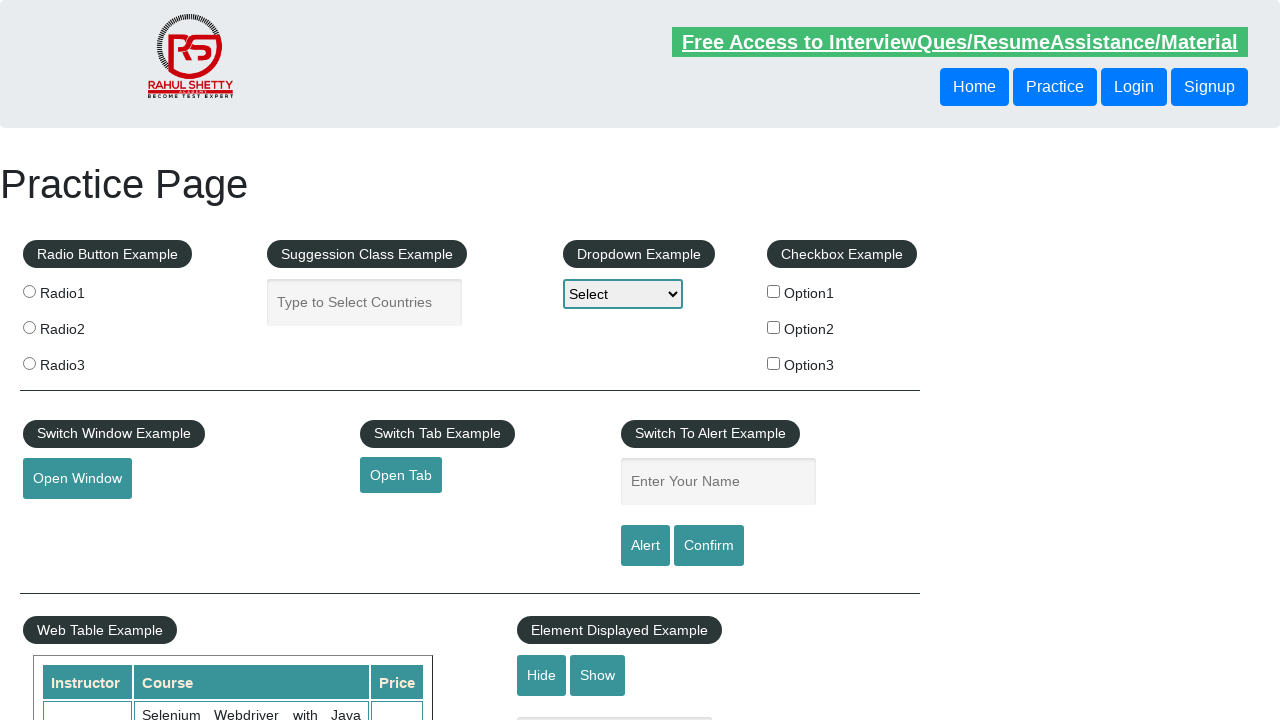